Tests dropdown functionality by navigating to the dropdown page and selecting options by visible text and by value

Starting URL: http://the-internet.herokuapp.com

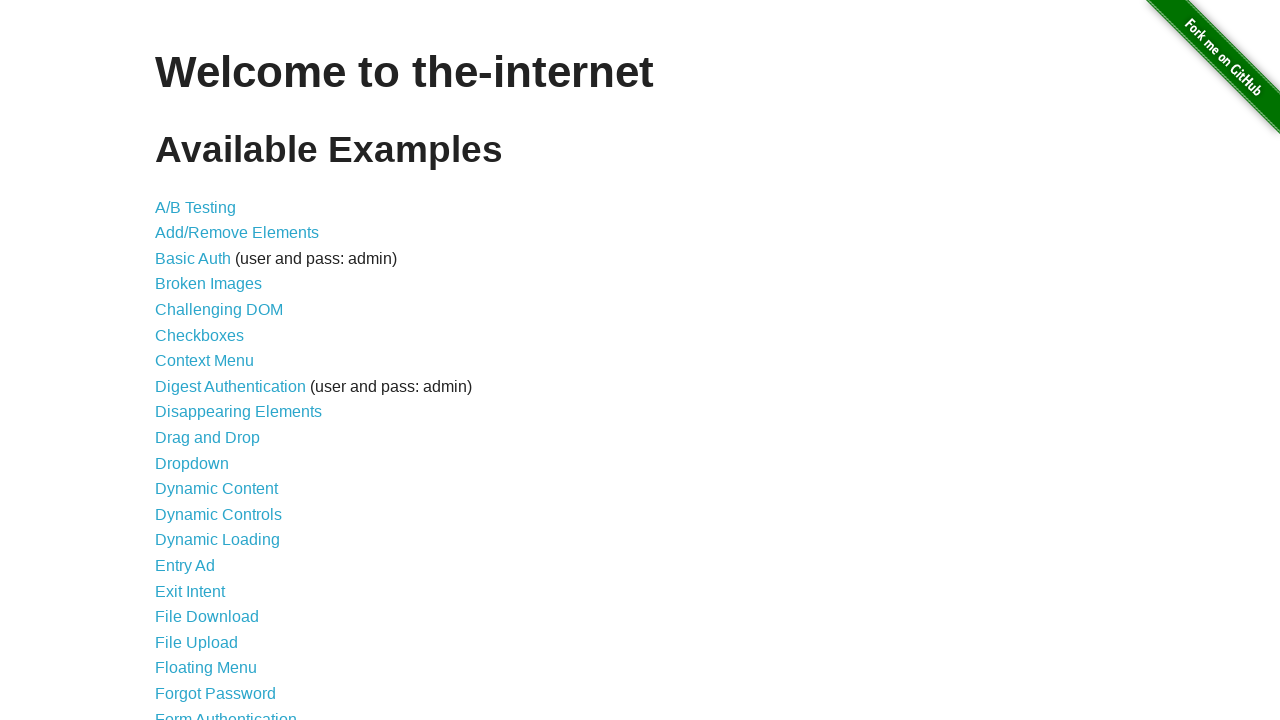

Clicked on dropdown link at (192, 463) on a[href='/dropdown']
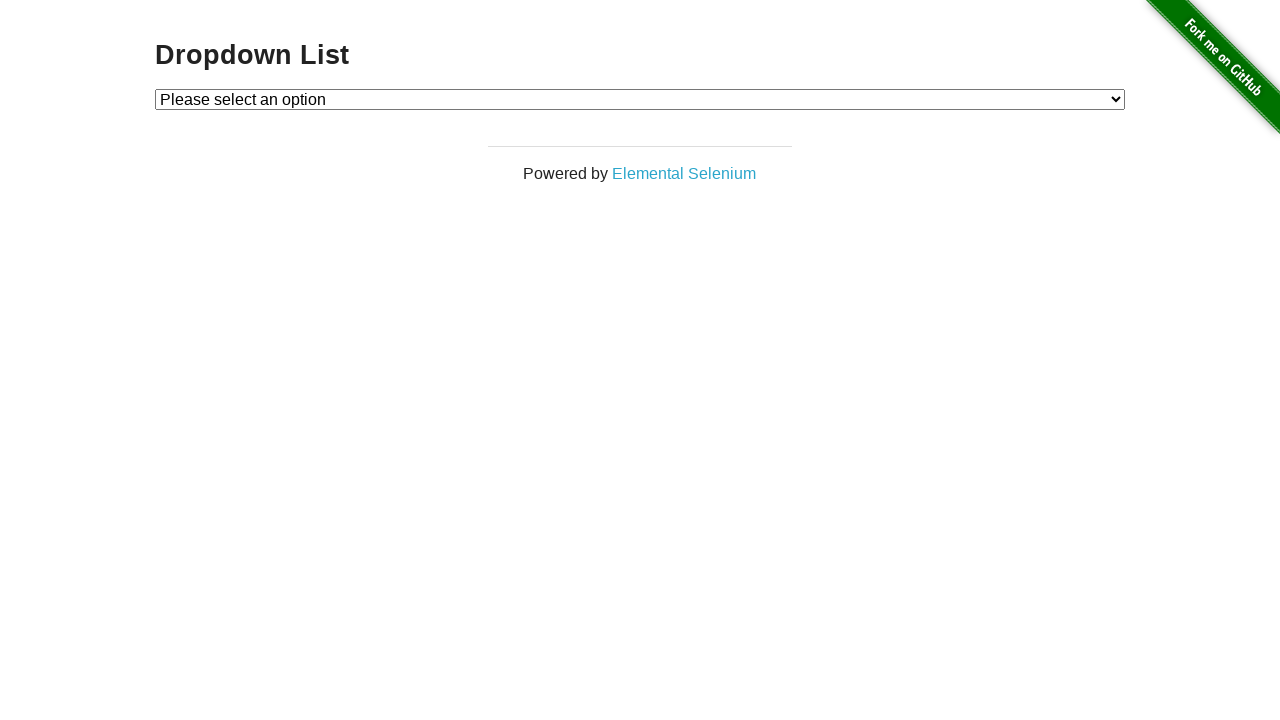

Dropdown element loaded
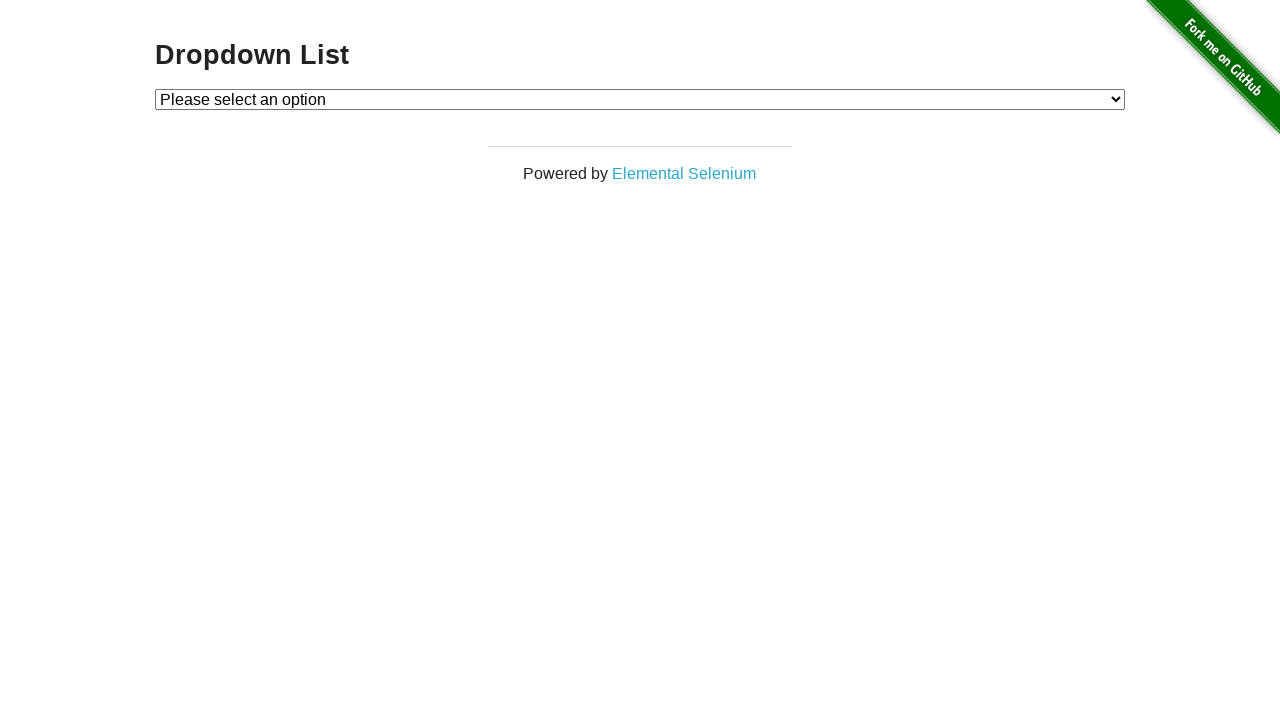

Selected Option 1 by visible text on #dropdown
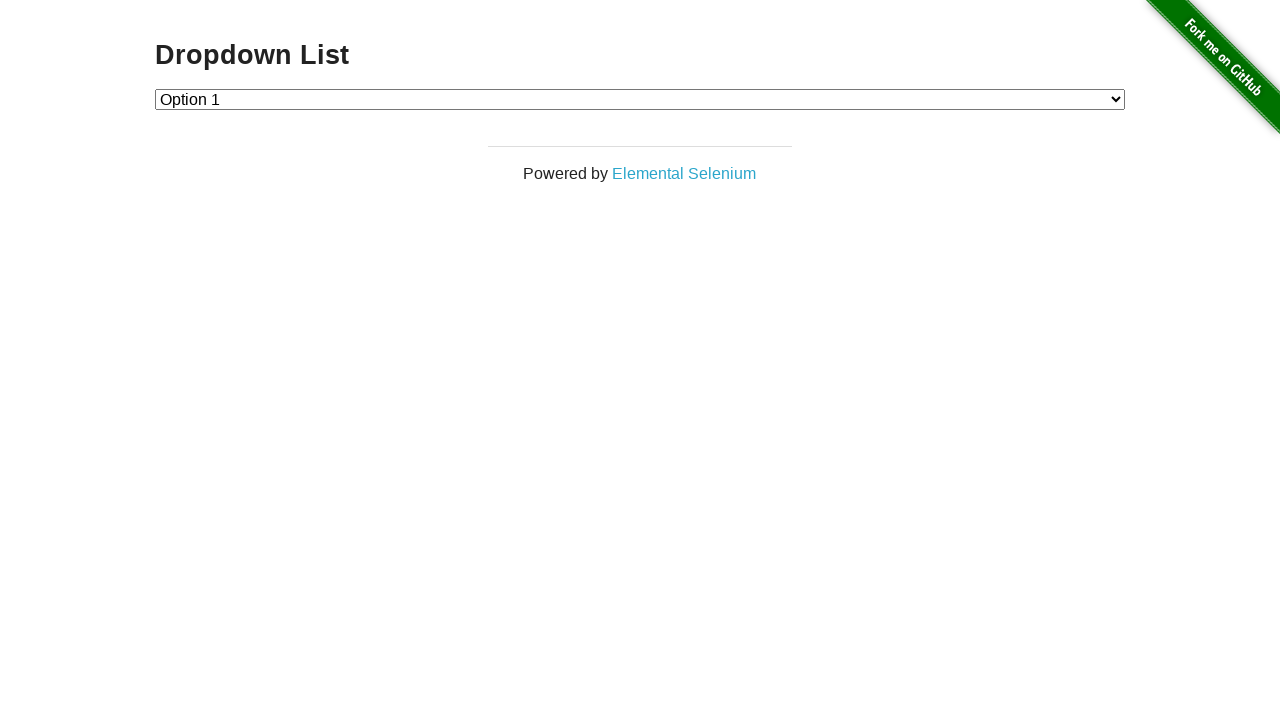

Selected Option 2 by value on #dropdown
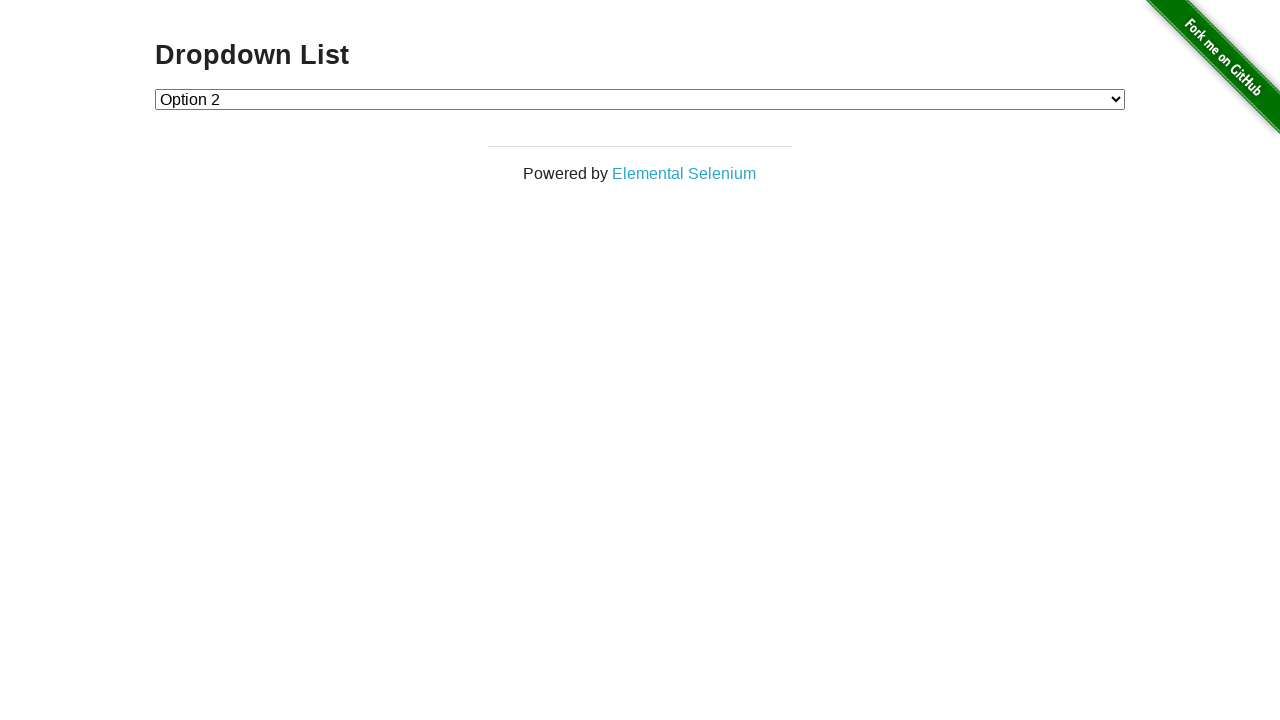

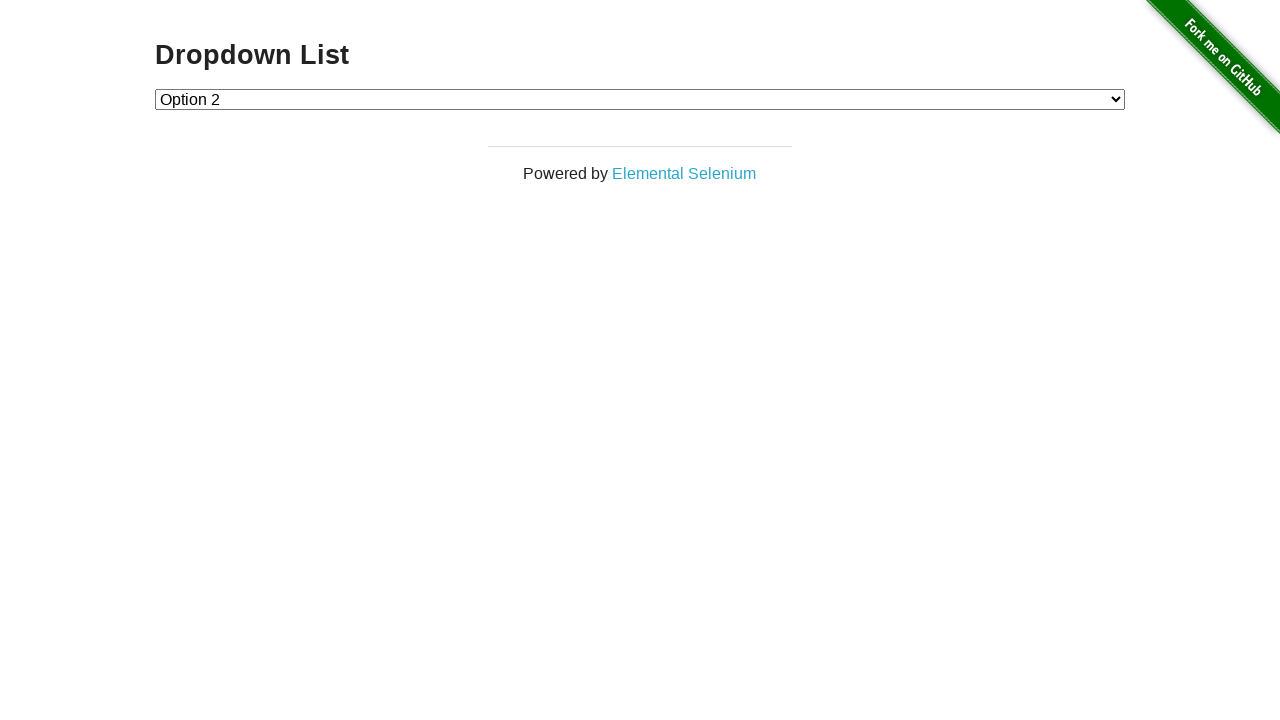